Tests navigation and link functionality by counting links in different sections of the page and opening footer column links in new tabs to verify they work correctly

Starting URL: http://www.qaclickacademy.com/practice.php

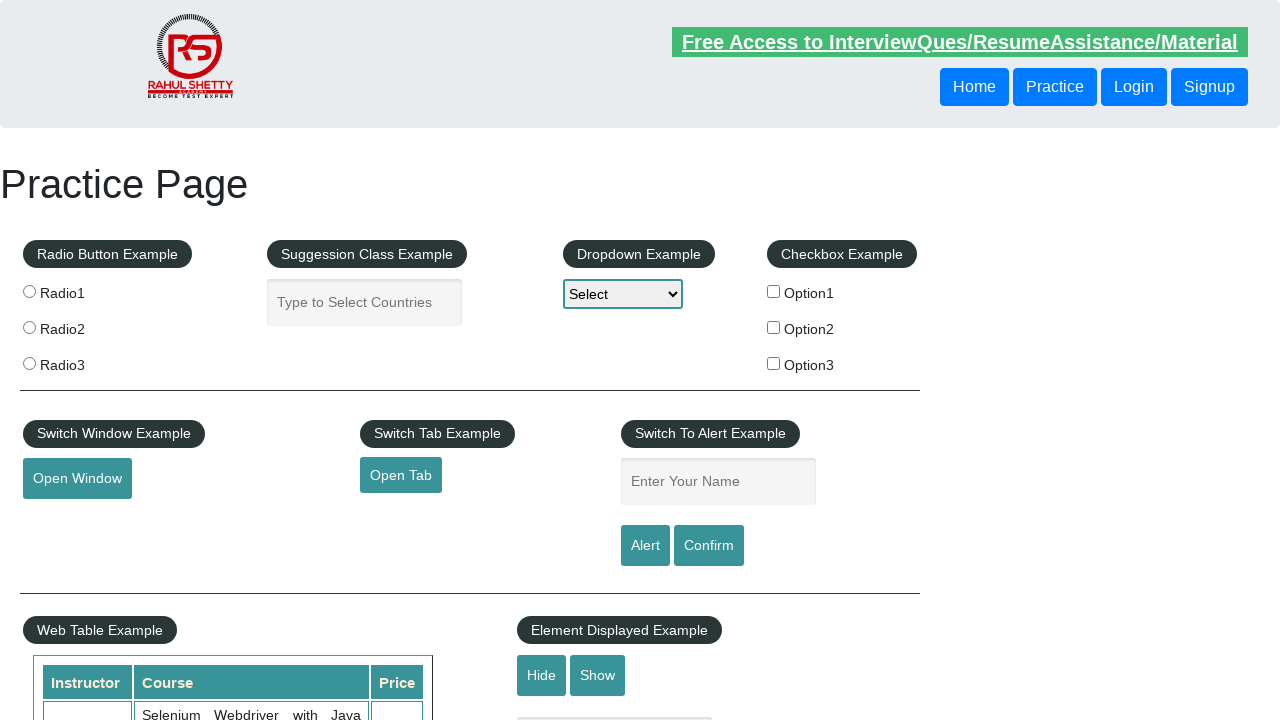

Counted all links on the page
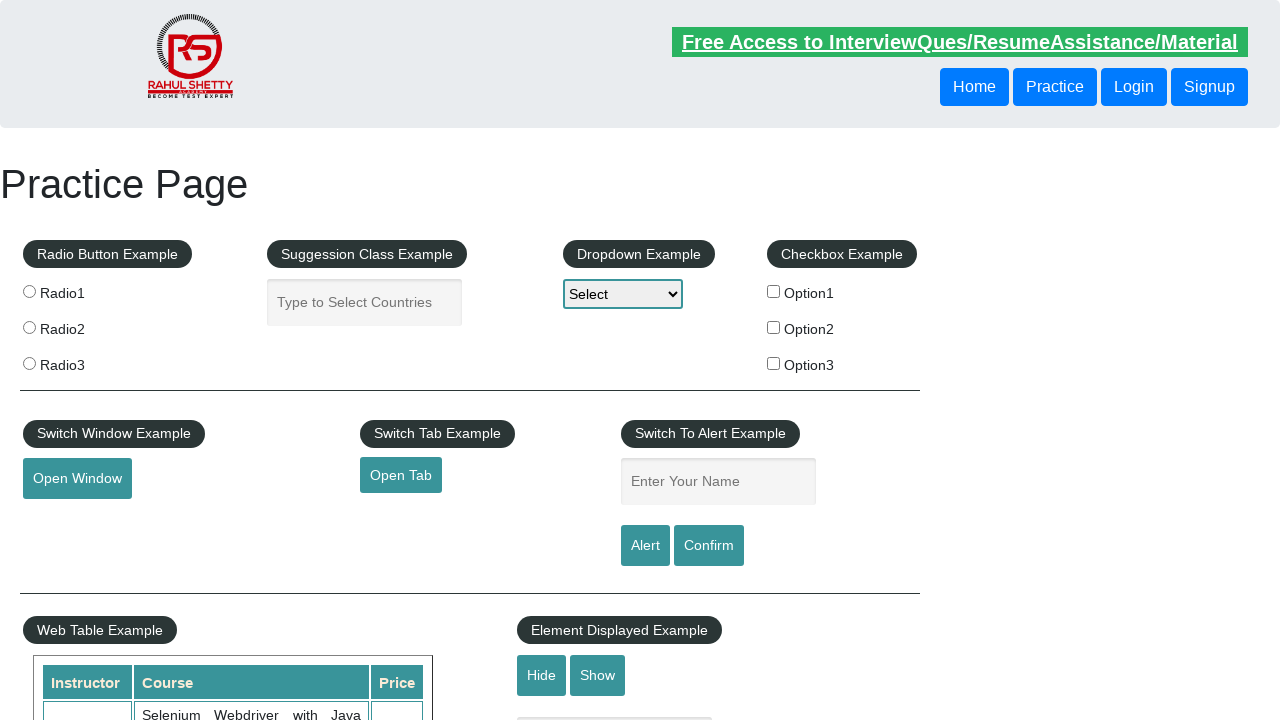

Located footer section
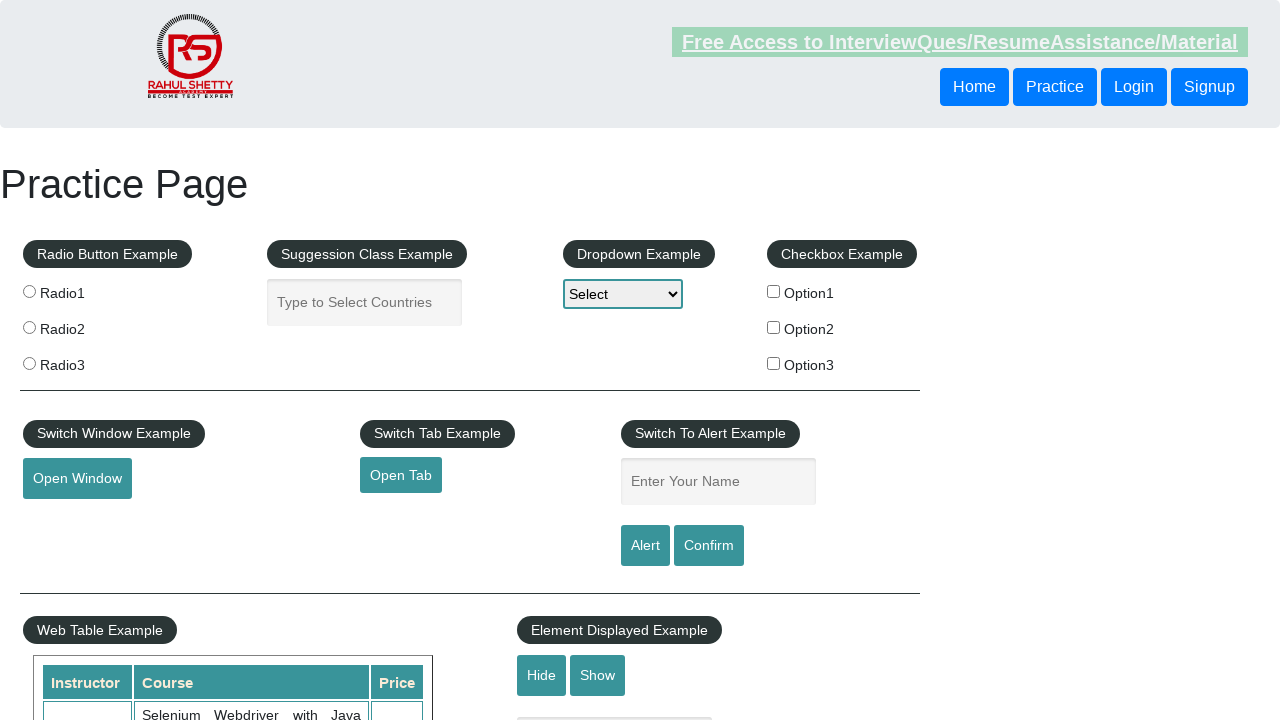

Counted links in footer section
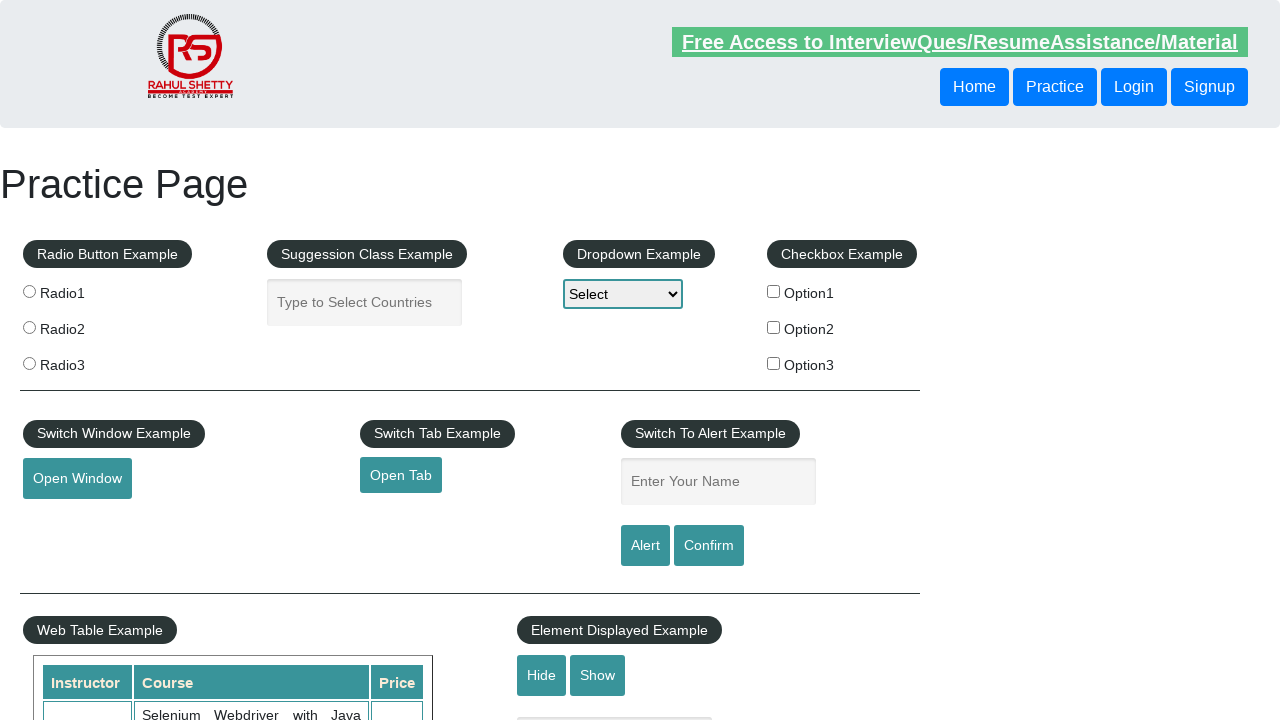

Located first column of footer
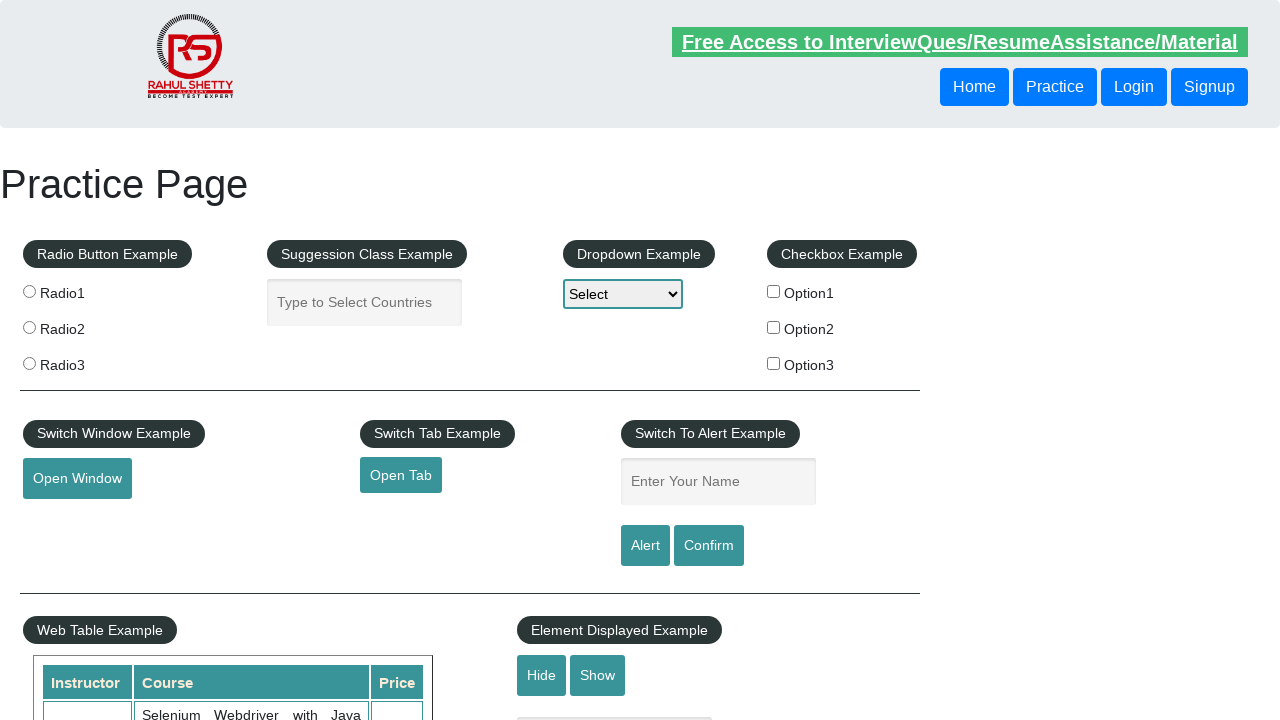

Counted links in first column of footer
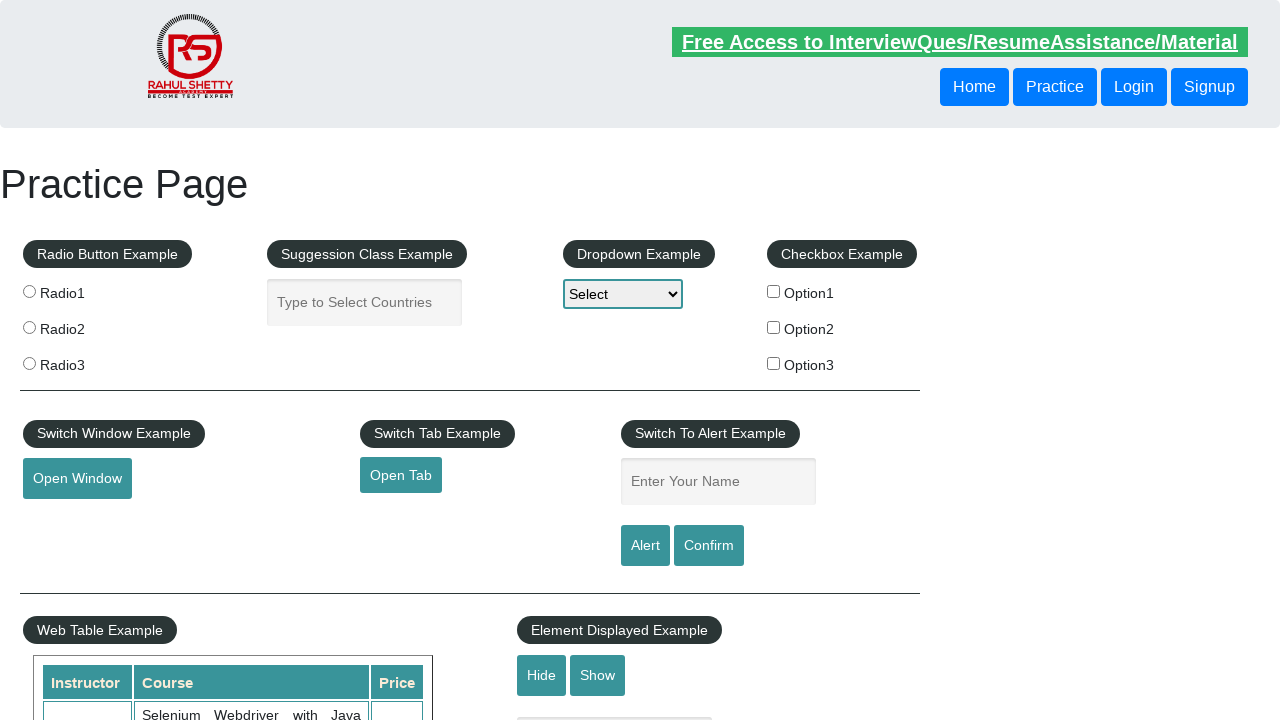

Opened link 1 from first column in new tab at (68, 520) on xpath=//td[1]//ul[1] >> a >> nth=1
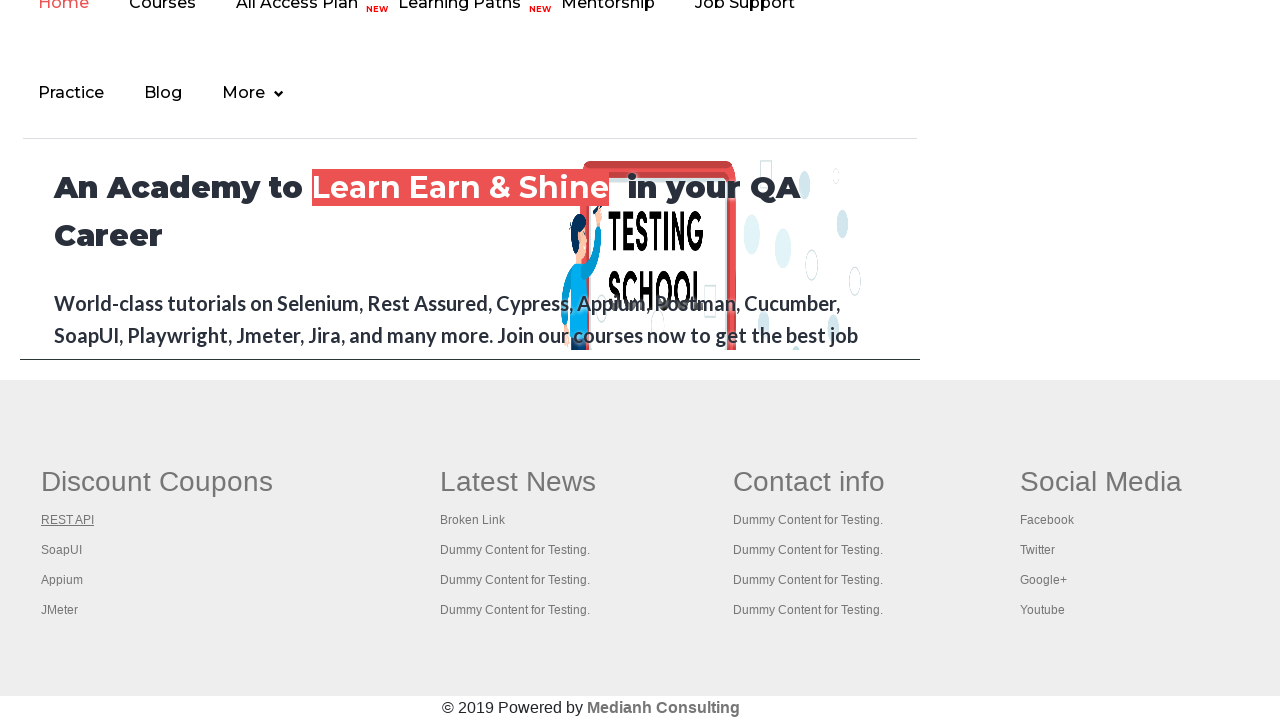

New tab 1 loaded successfully
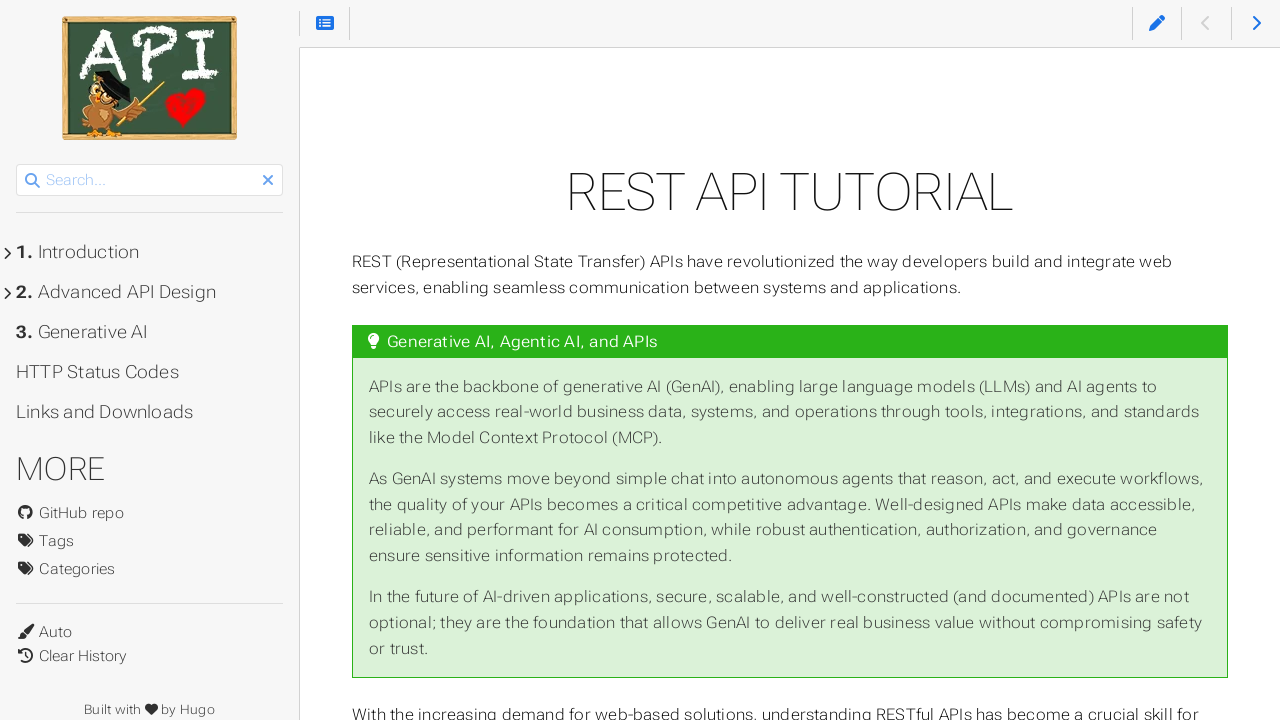

Closed new tab 1
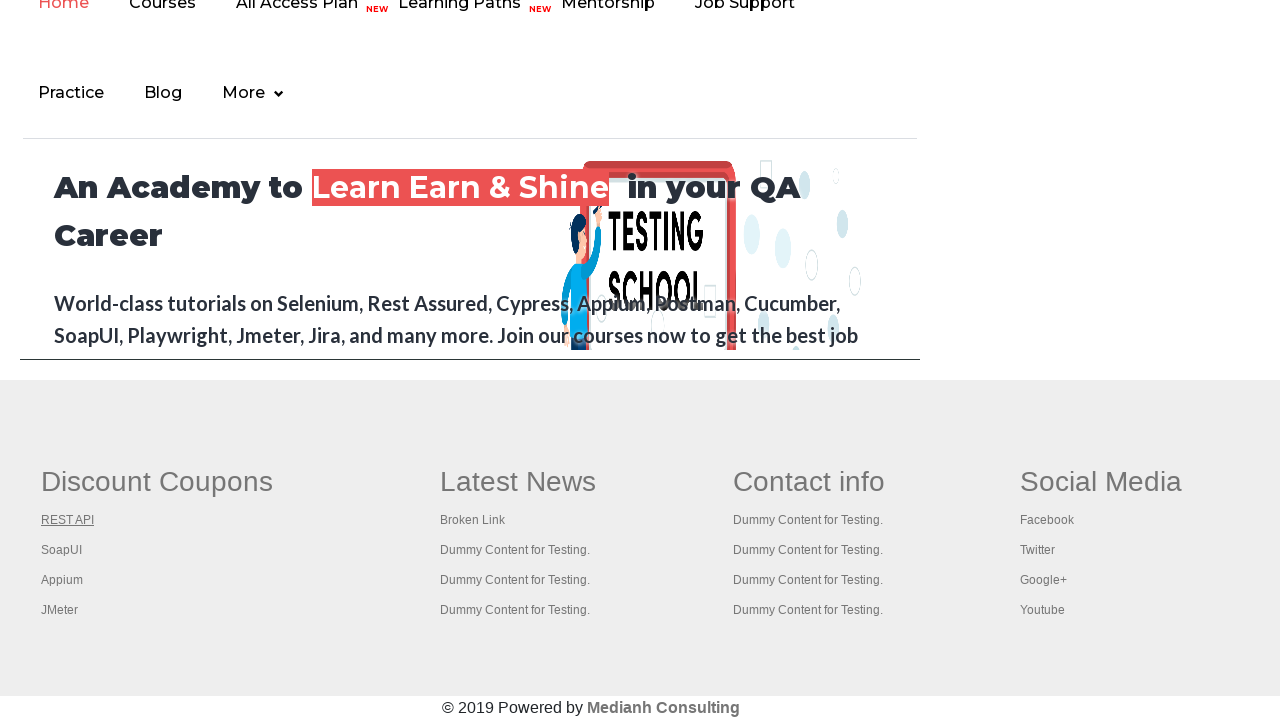

Opened link 2 from first column in new tab at (62, 550) on xpath=//td[1]//ul[1] >> a >> nth=2
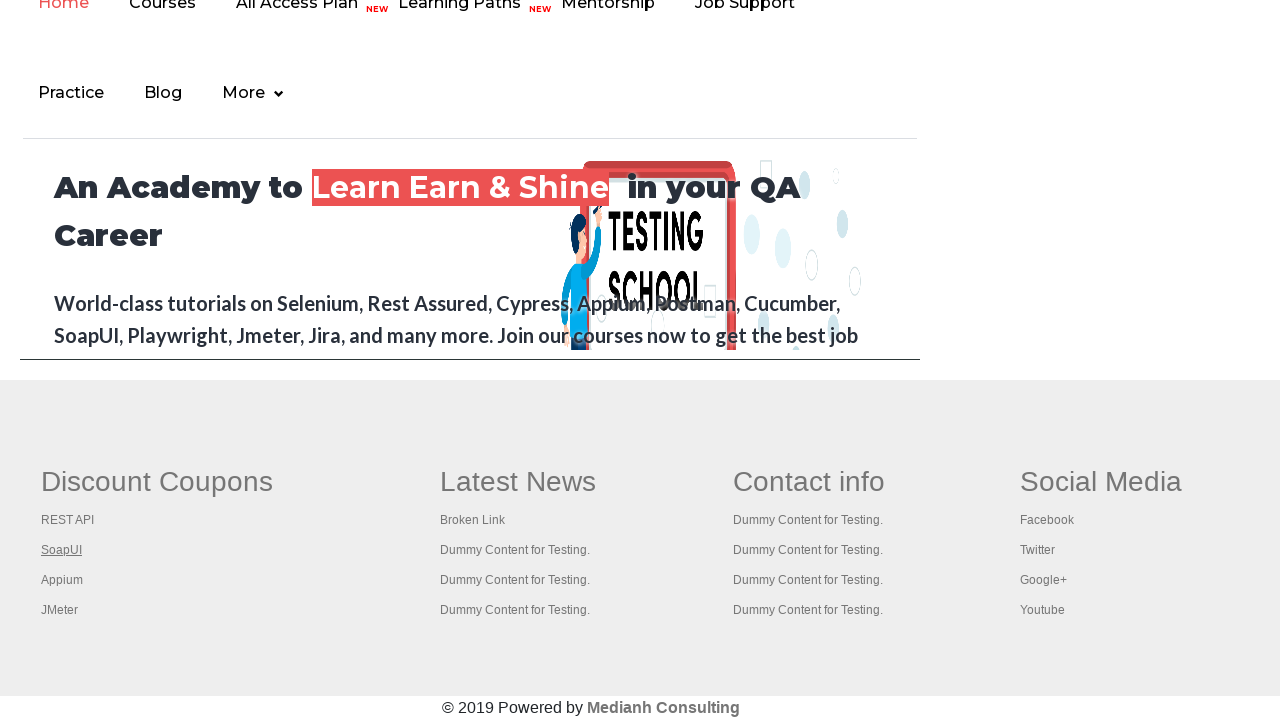

New tab 2 loaded successfully
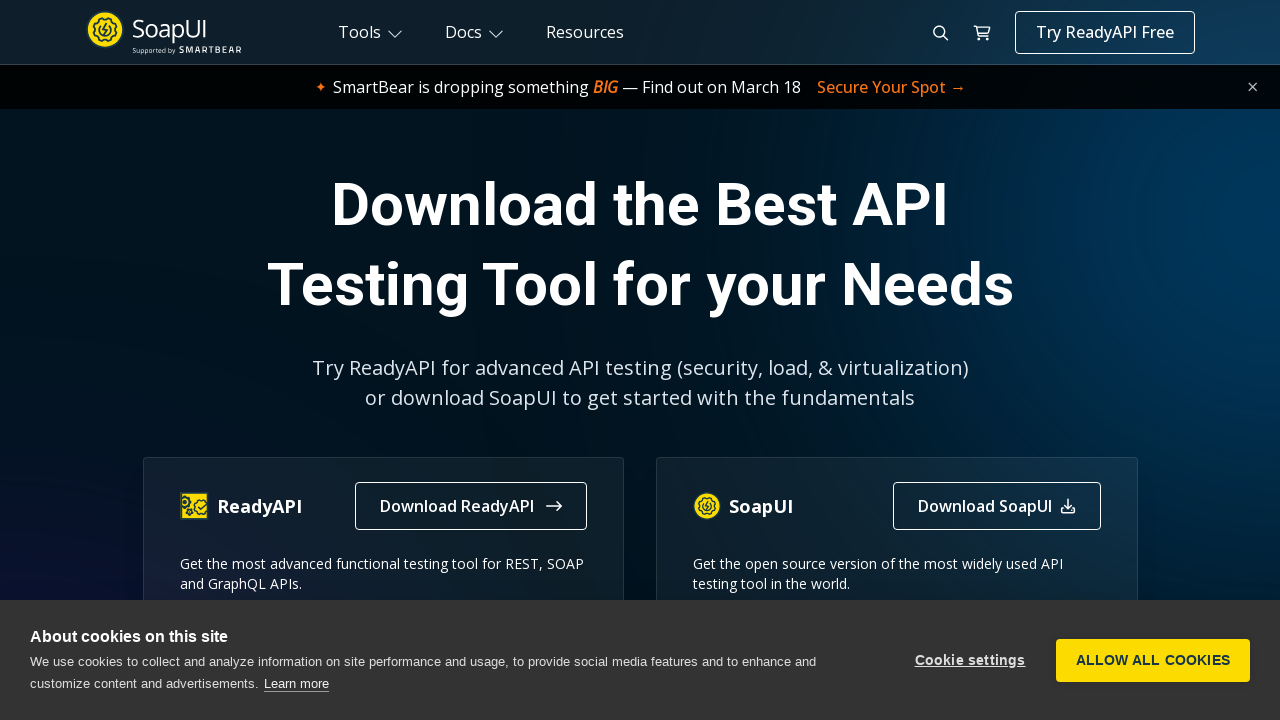

Closed new tab 2
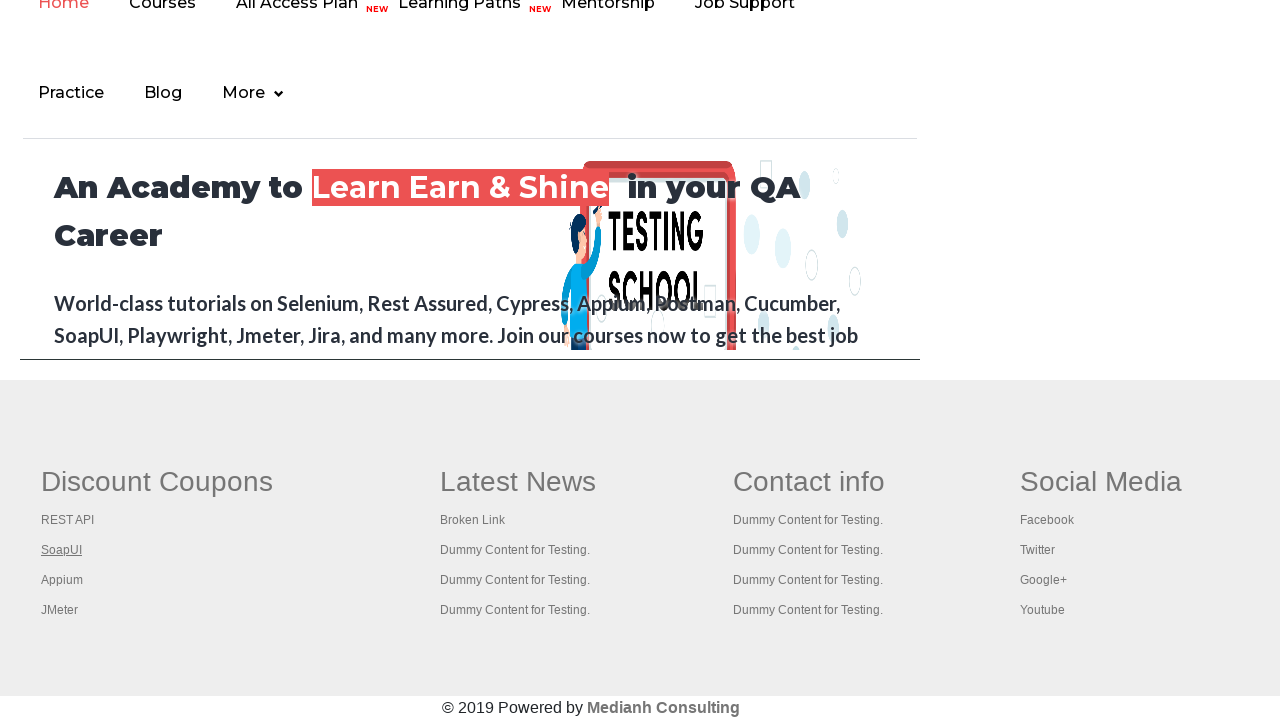

Opened link 3 from first column in new tab at (62, 580) on xpath=//td[1]//ul[1] >> a >> nth=3
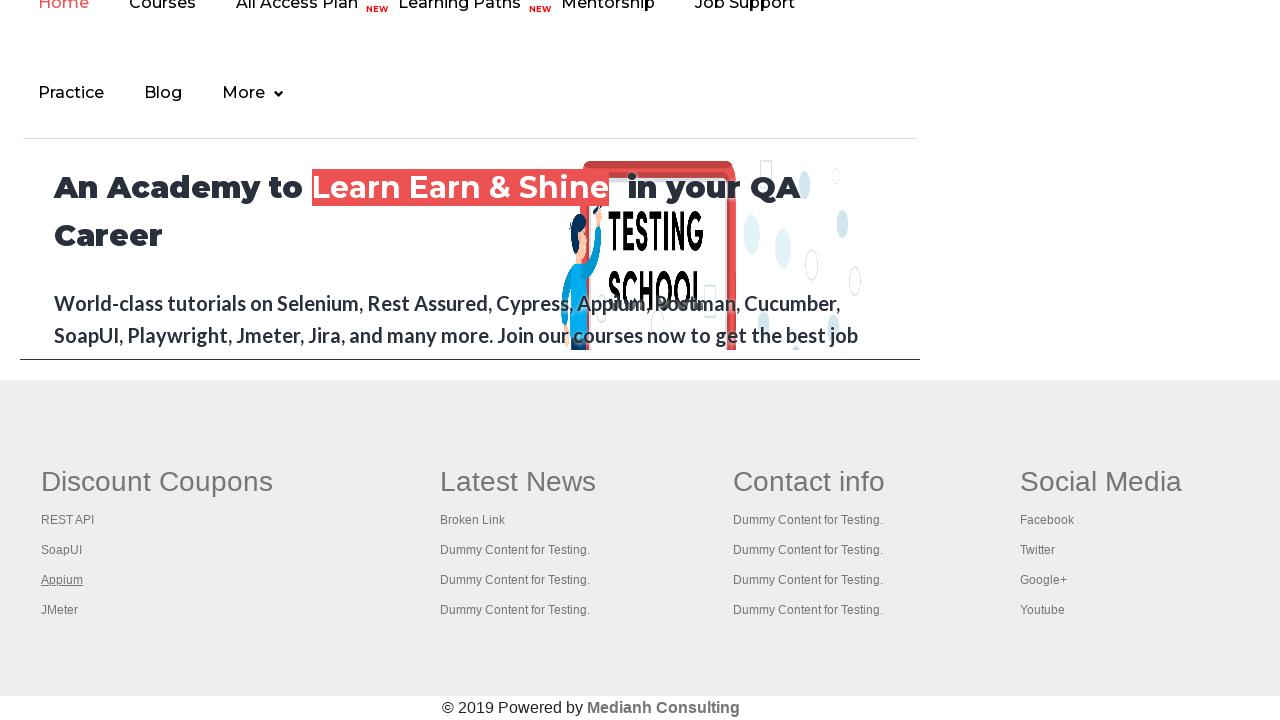

New tab 3 loaded successfully
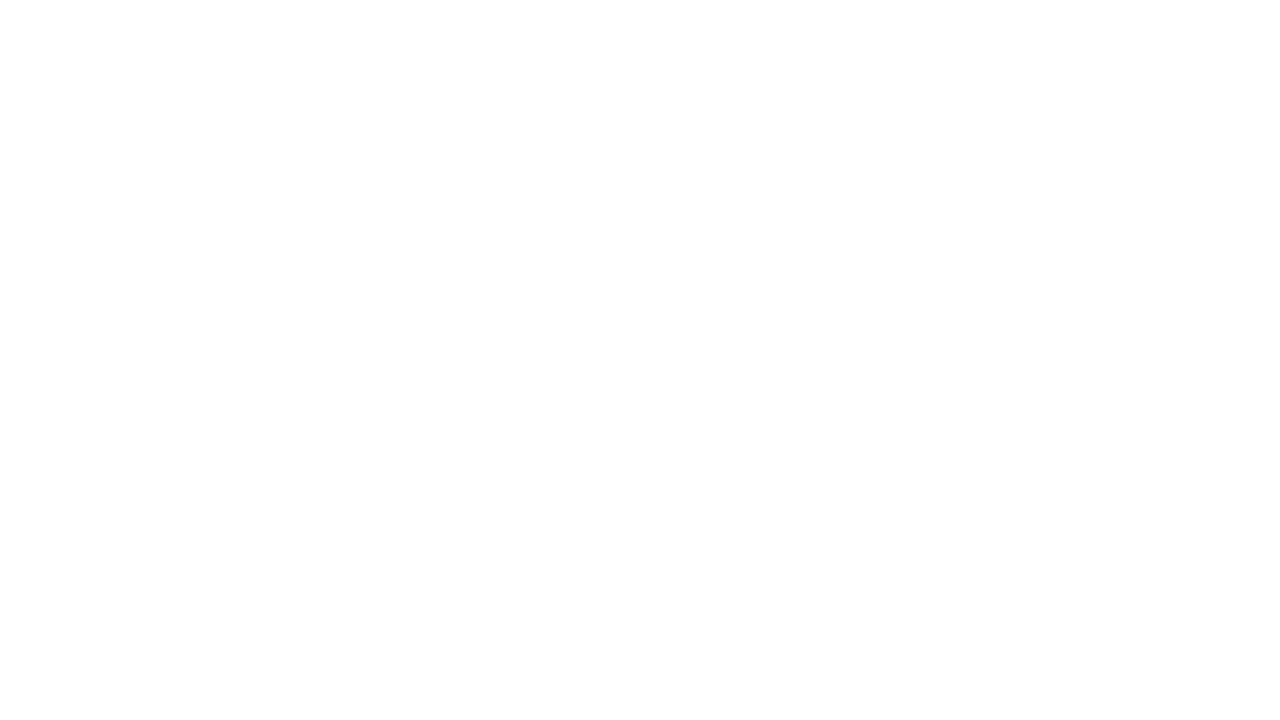

Closed new tab 3
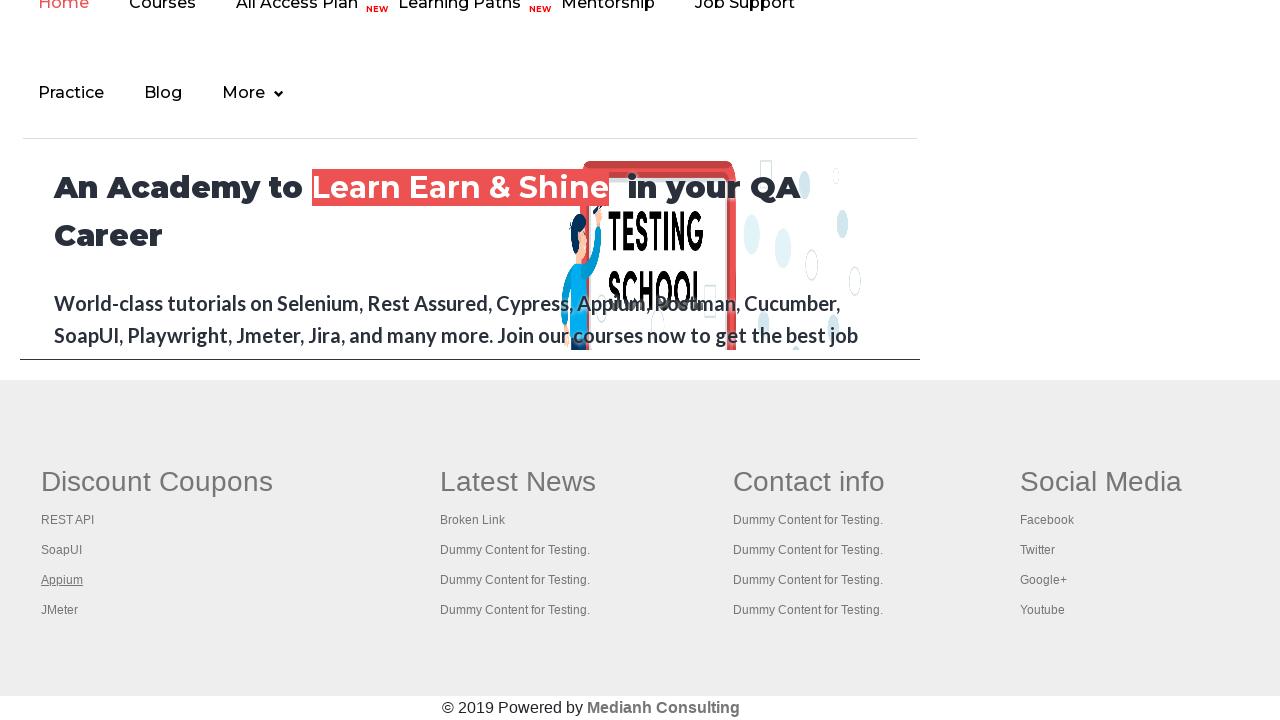

Opened link 4 from first column in new tab at (60, 610) on xpath=//td[1]//ul[1] >> a >> nth=4
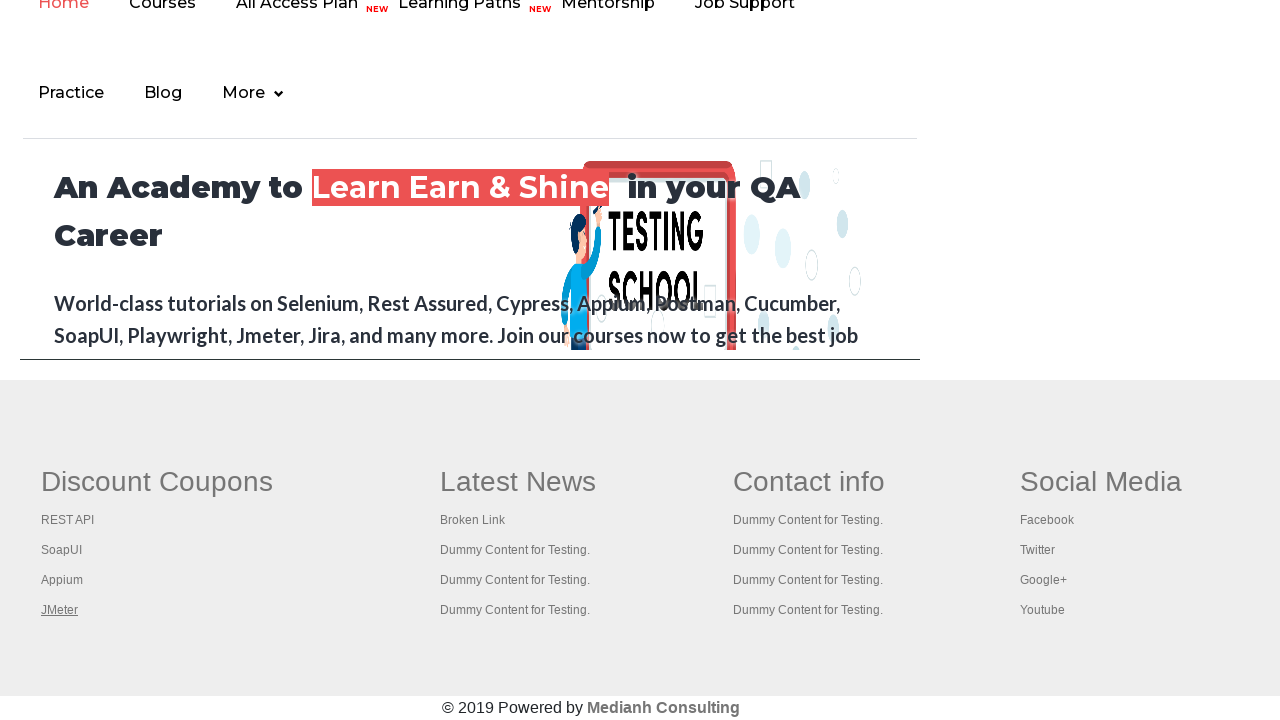

New tab 4 loaded successfully
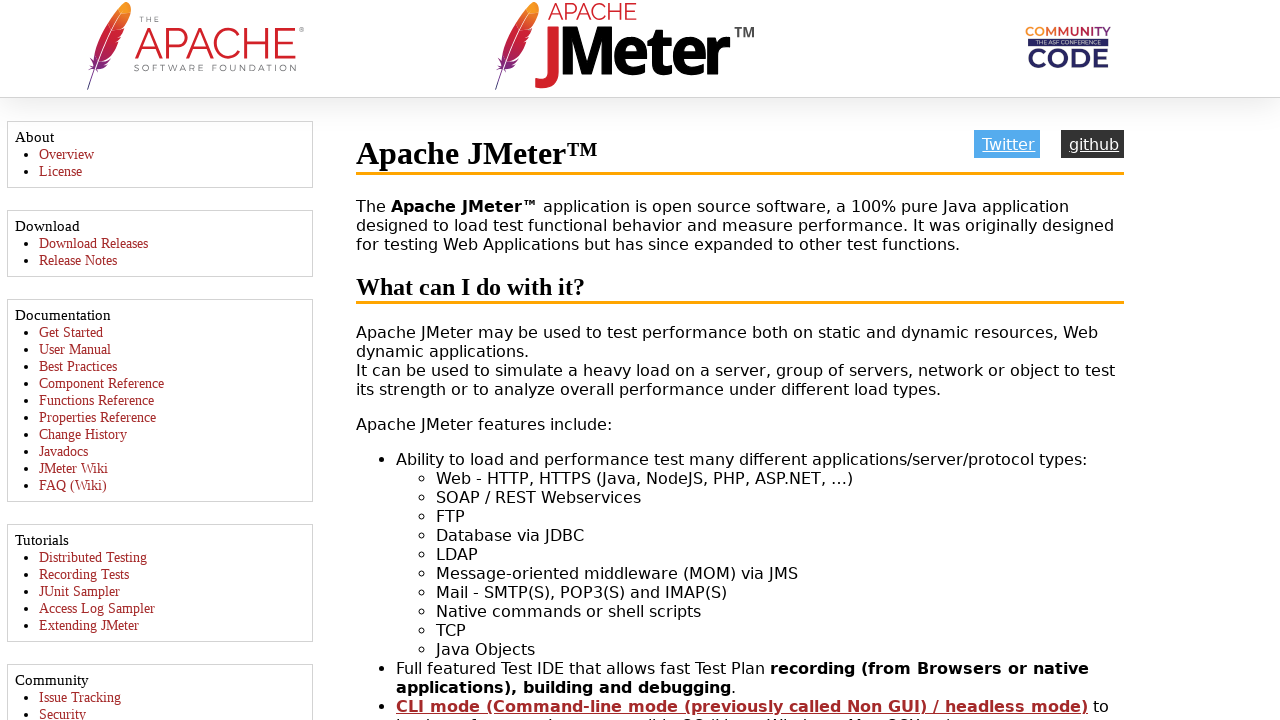

Closed new tab 4
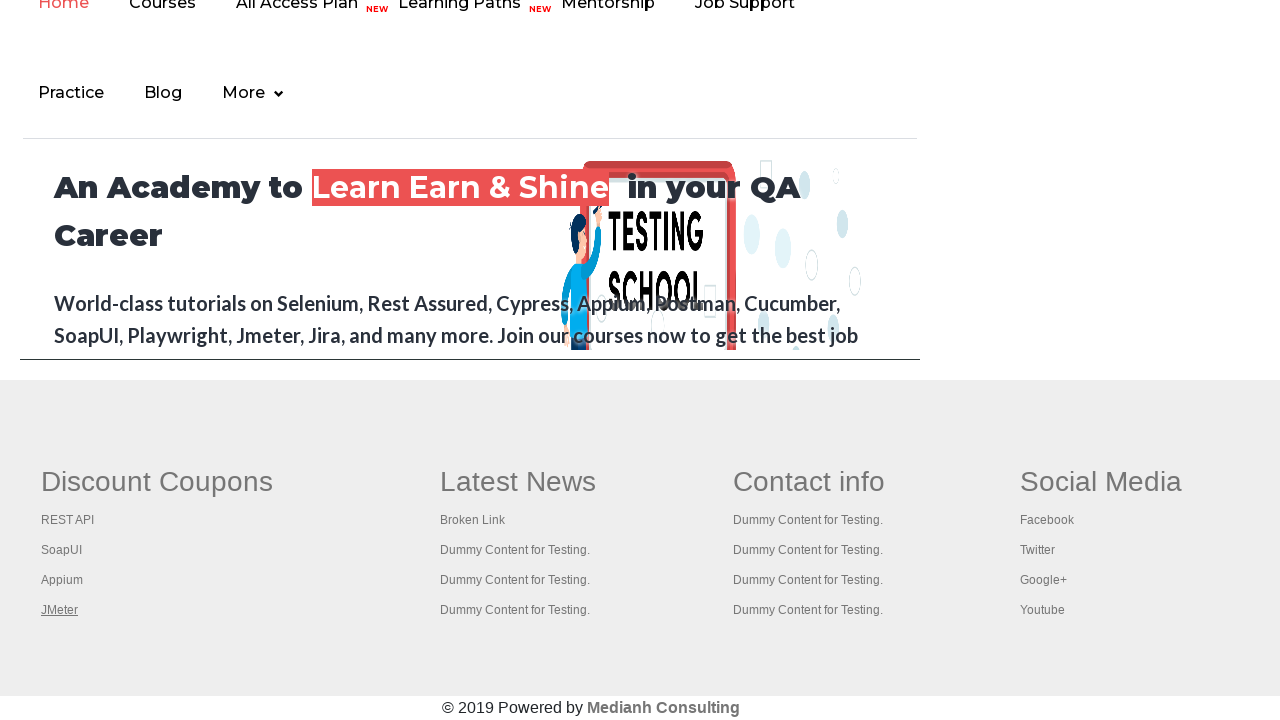

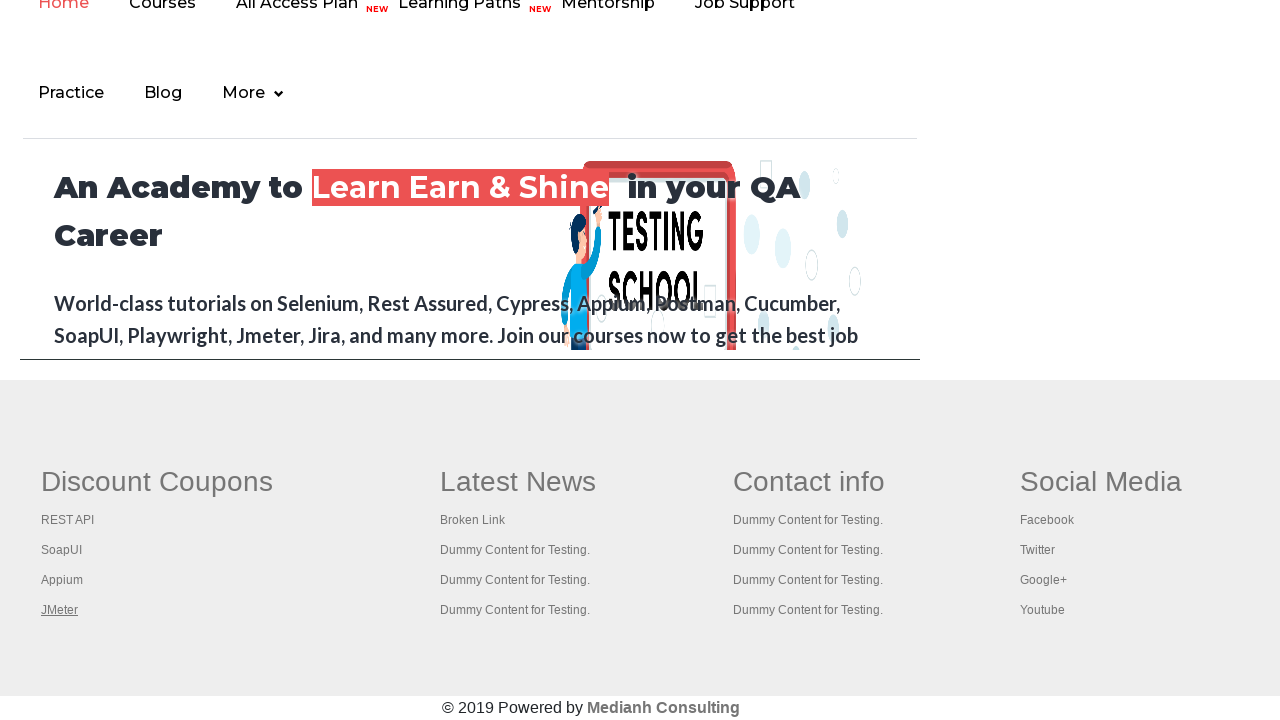